Navigates to the Calley Pro Features page and sets mobile viewport dimensions (375x667) to verify mobile responsiveness

Starting URL: https://www.getcalley.com/calley-pro-features/

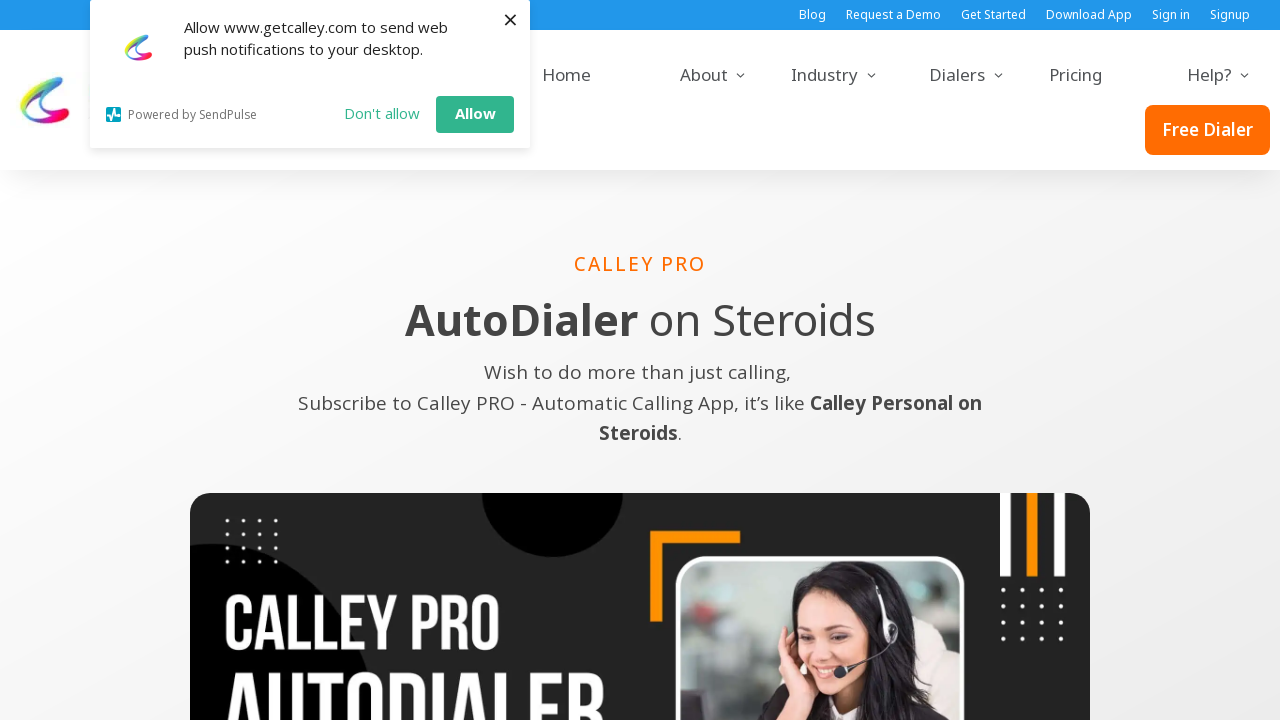

Set mobile viewport dimensions to 375x667
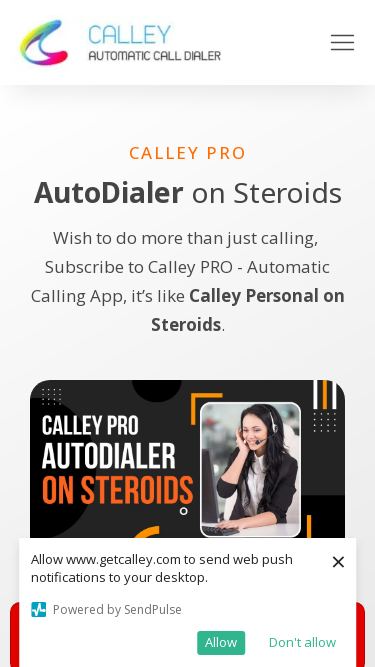

Page fully loaded with networkidle state
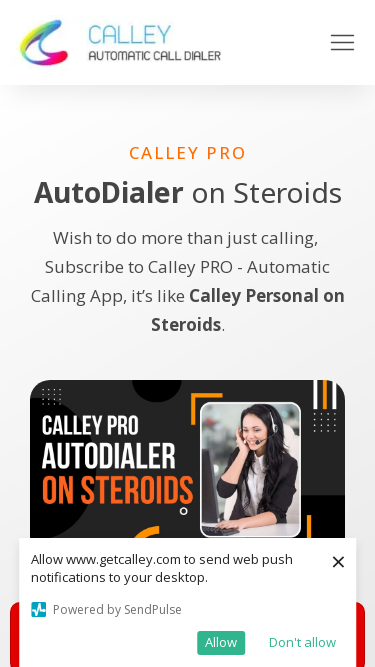

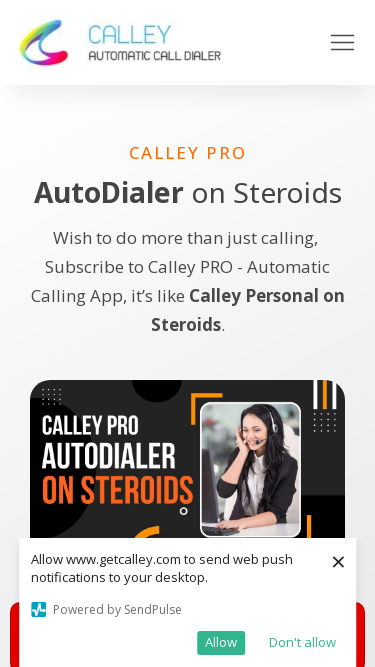